Tests multi-window handling by clicking a link that opens a new browser window, then switching between parent and child windows to verify navigation works correctly.

Starting URL: https://opensource-demo.orangehrmlive.com/web/index.php/auth/login

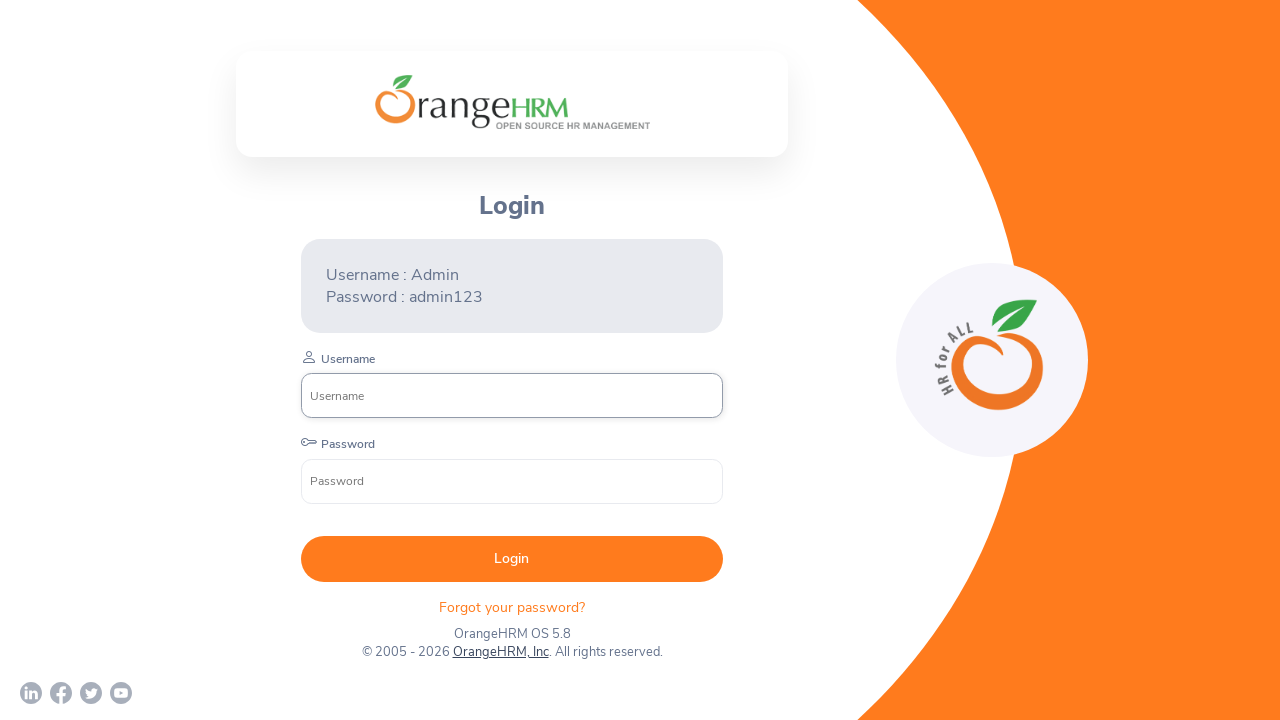

Clicked OrangeHRM, Inc link to open new window at (500, 652) on xpath=//a[normalize-space()='OrangeHRM, Inc']
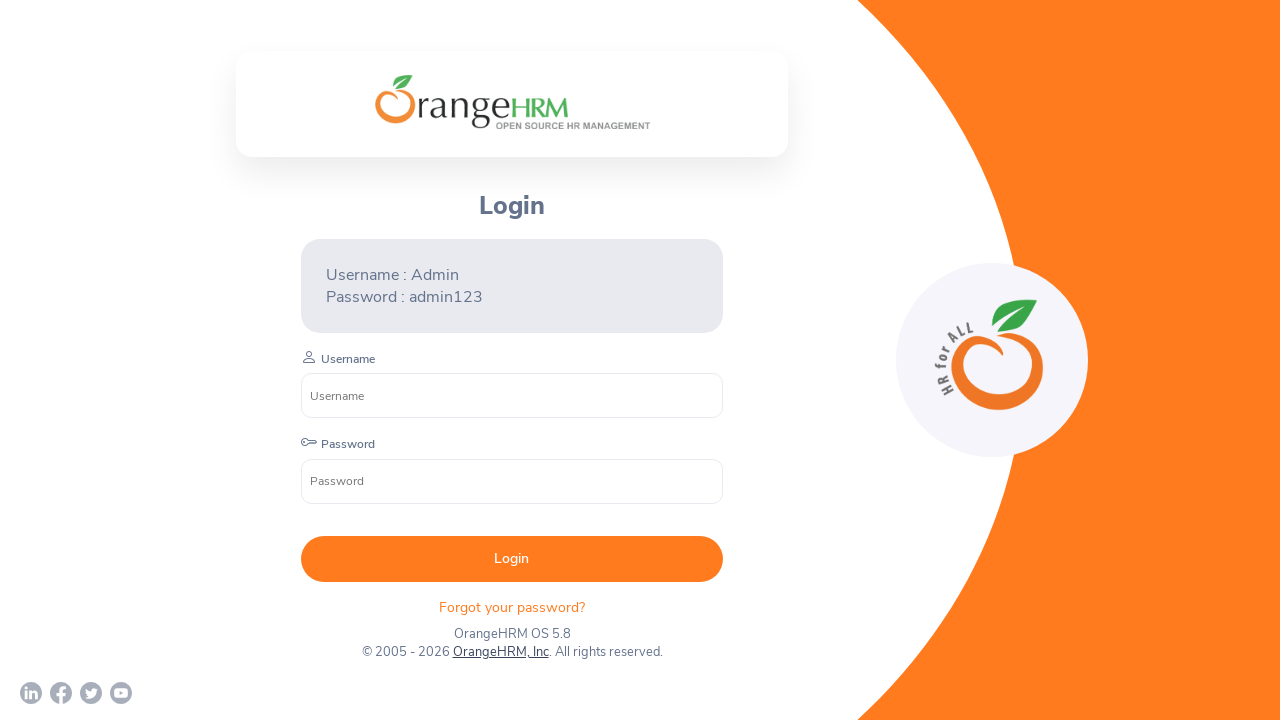

Captured new child window page object
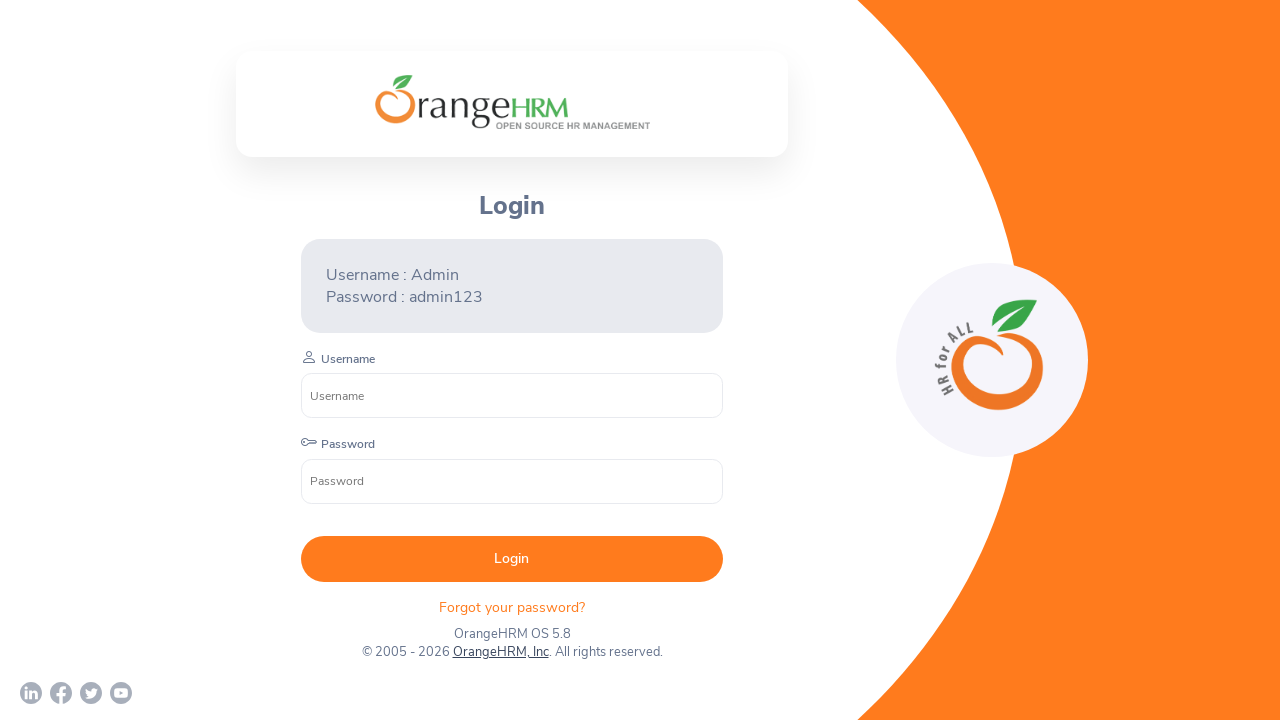

Child window finished loading
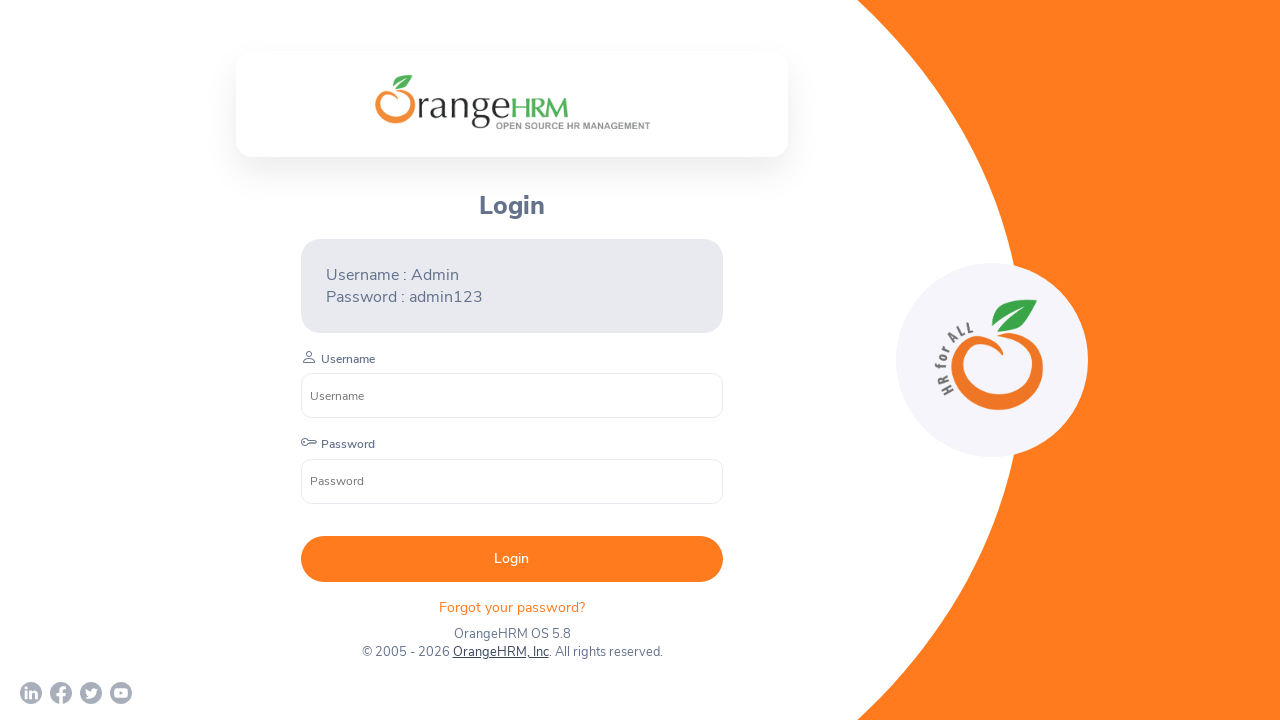

Retrieved all open pages from browser context
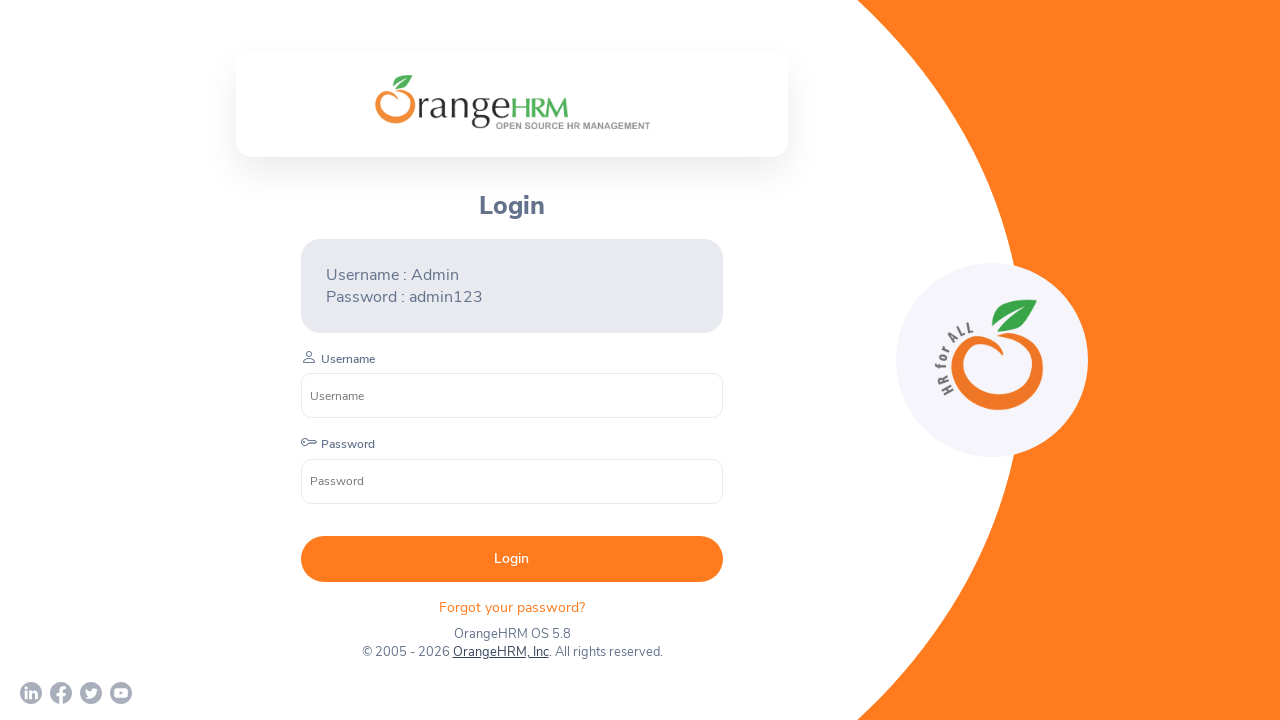

Found OrangeHRM parent window with URL: https://opensource-demo.orangehrmlive.com/web/index.php/auth/login
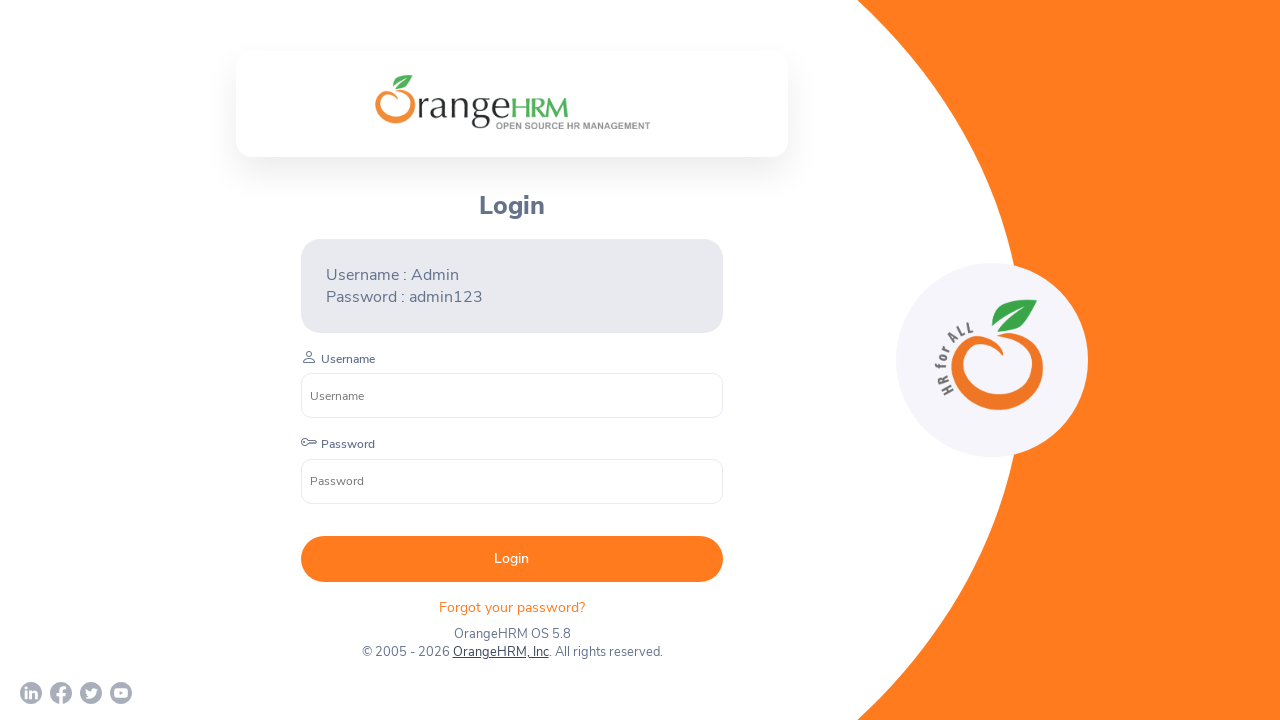

Switched focus back to parent window
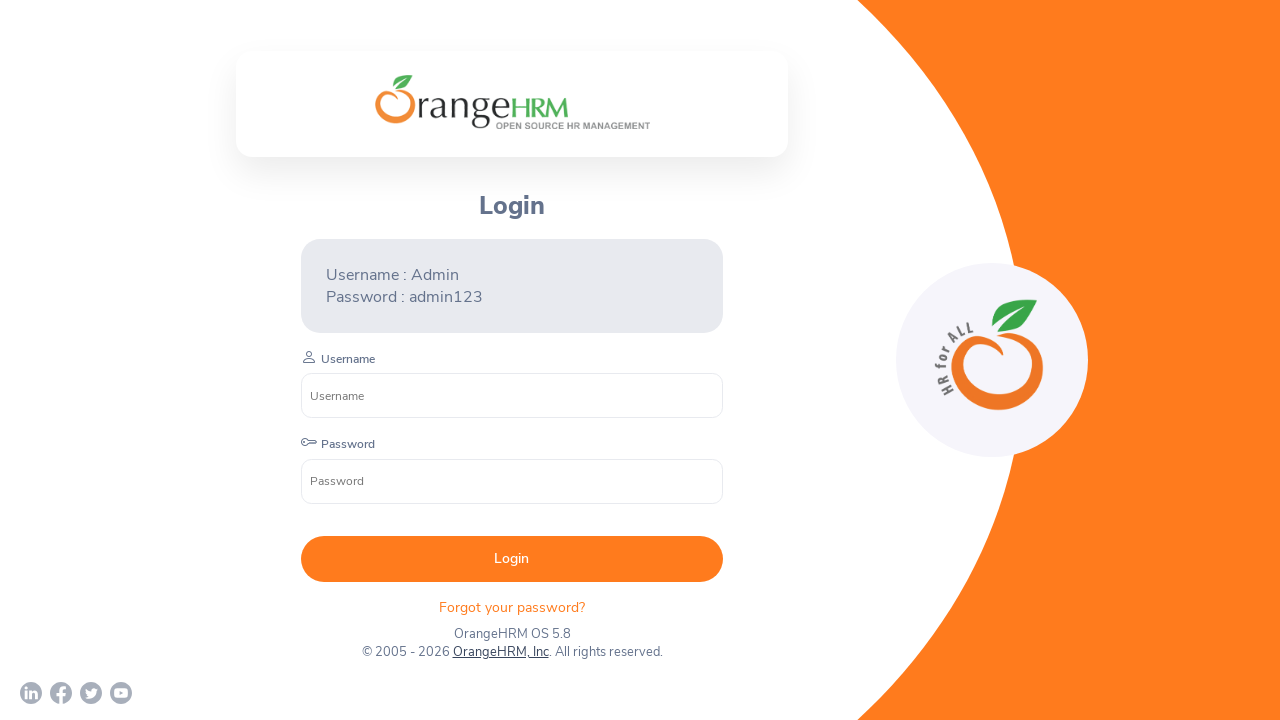

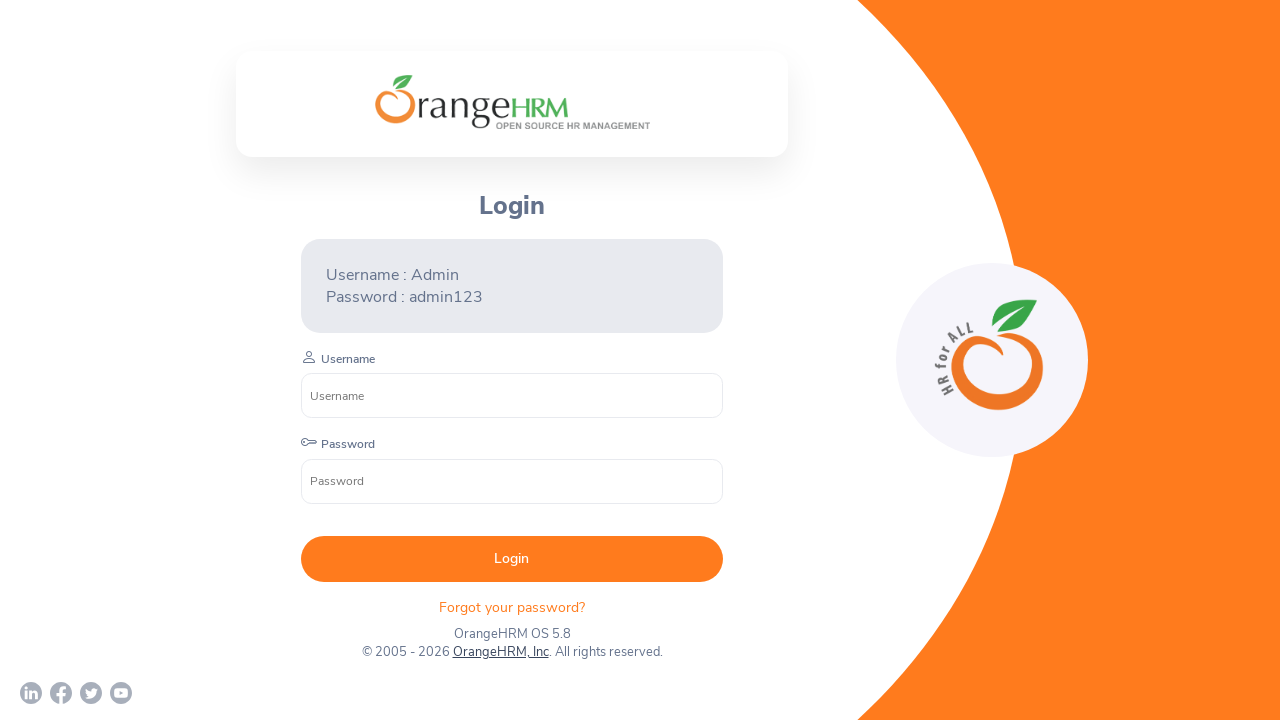